Tests that pressing Escape cancels edits and restores original text

Starting URL: https://demo.playwright.dev/todomvc

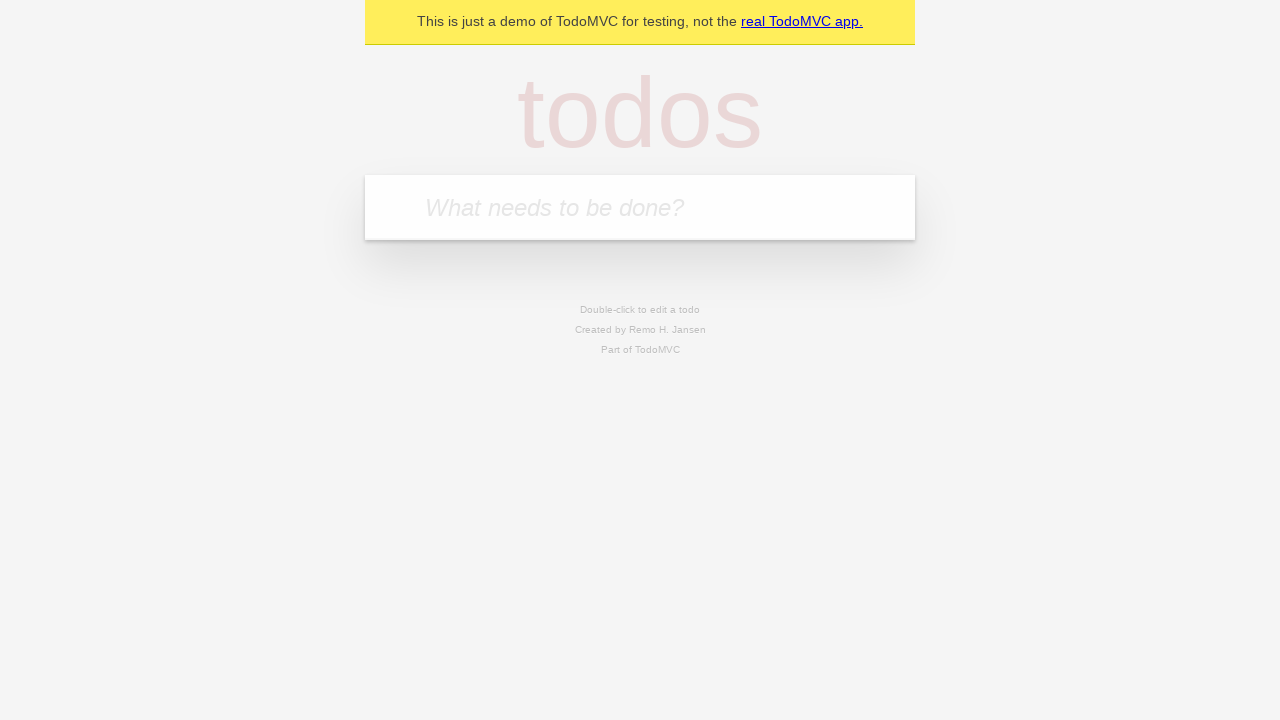

Navigated to TodoMVC demo
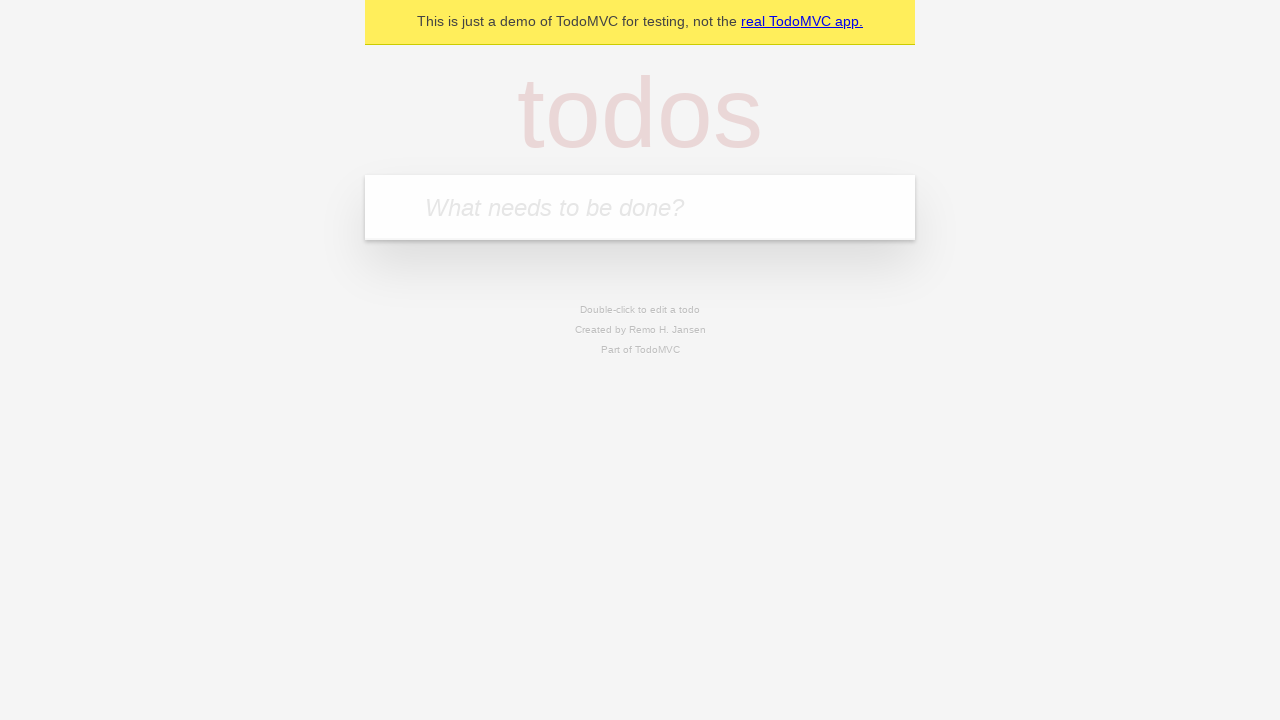

Located new todo input field
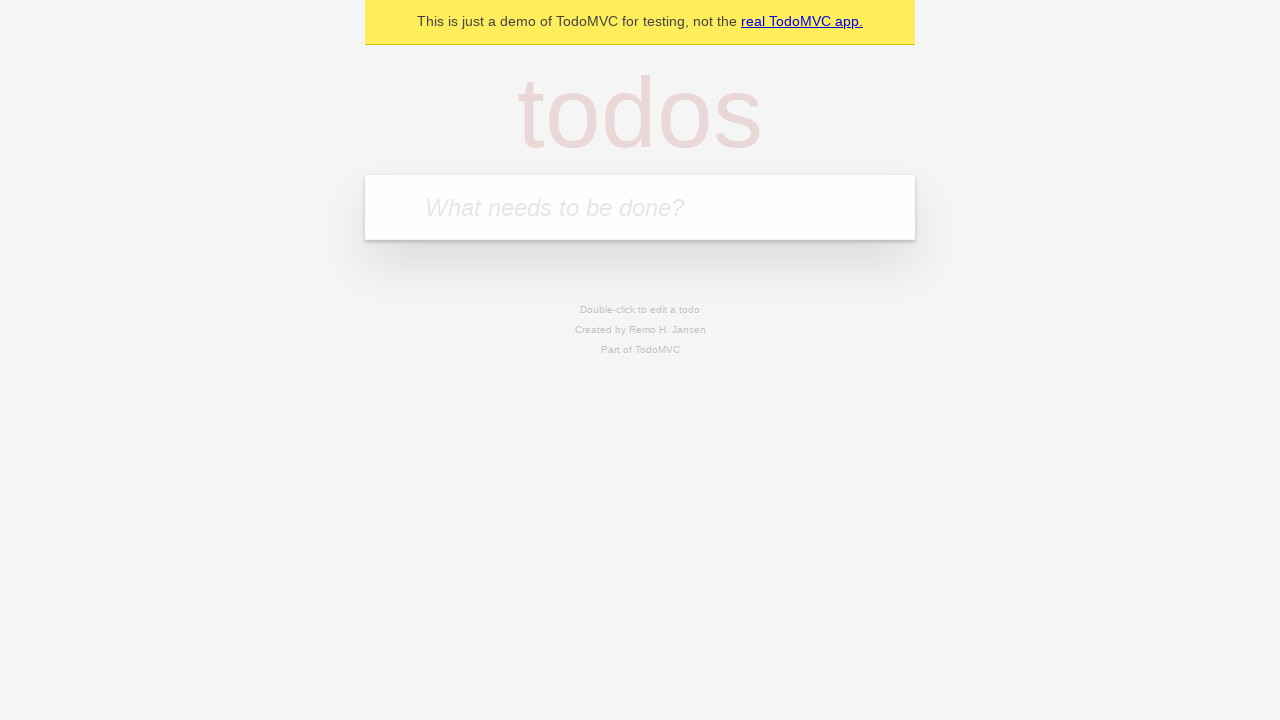

Filled new todo field with 'buy some cheese' on internal:attr=[placeholder="What needs to be done?"i]
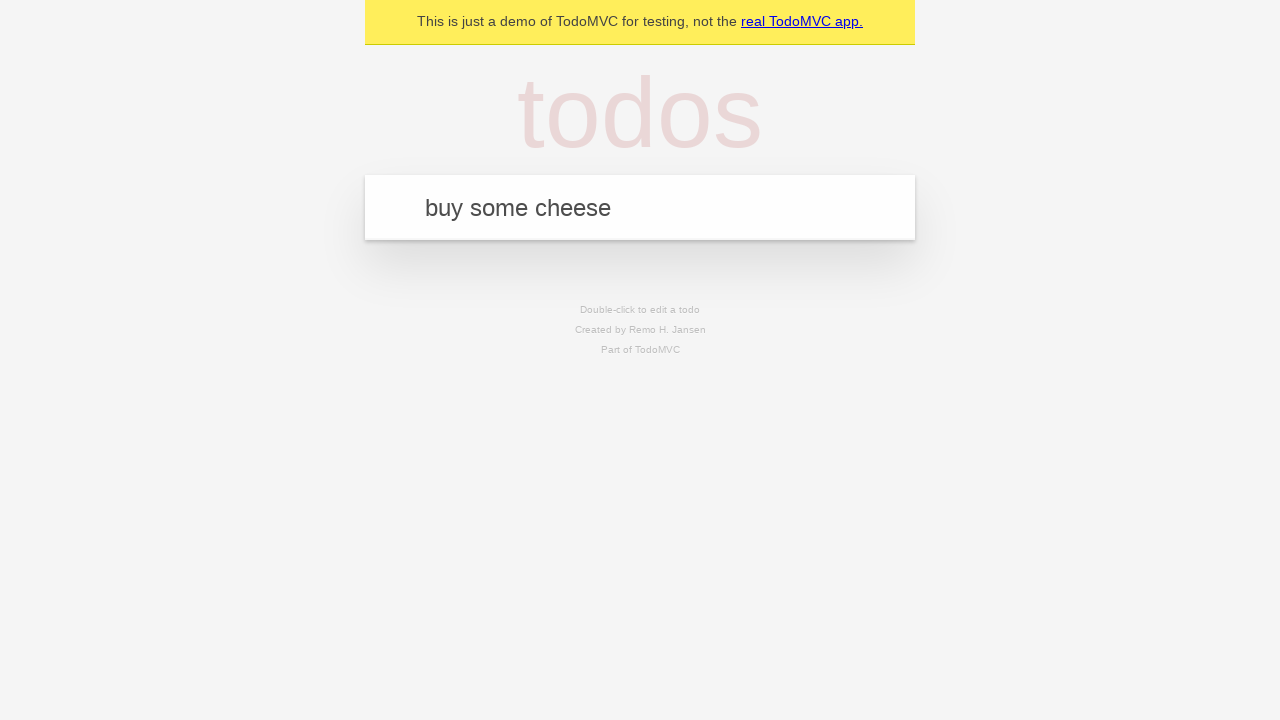

Pressed Enter to create todo 'buy some cheese' on internal:attr=[placeholder="What needs to be done?"i]
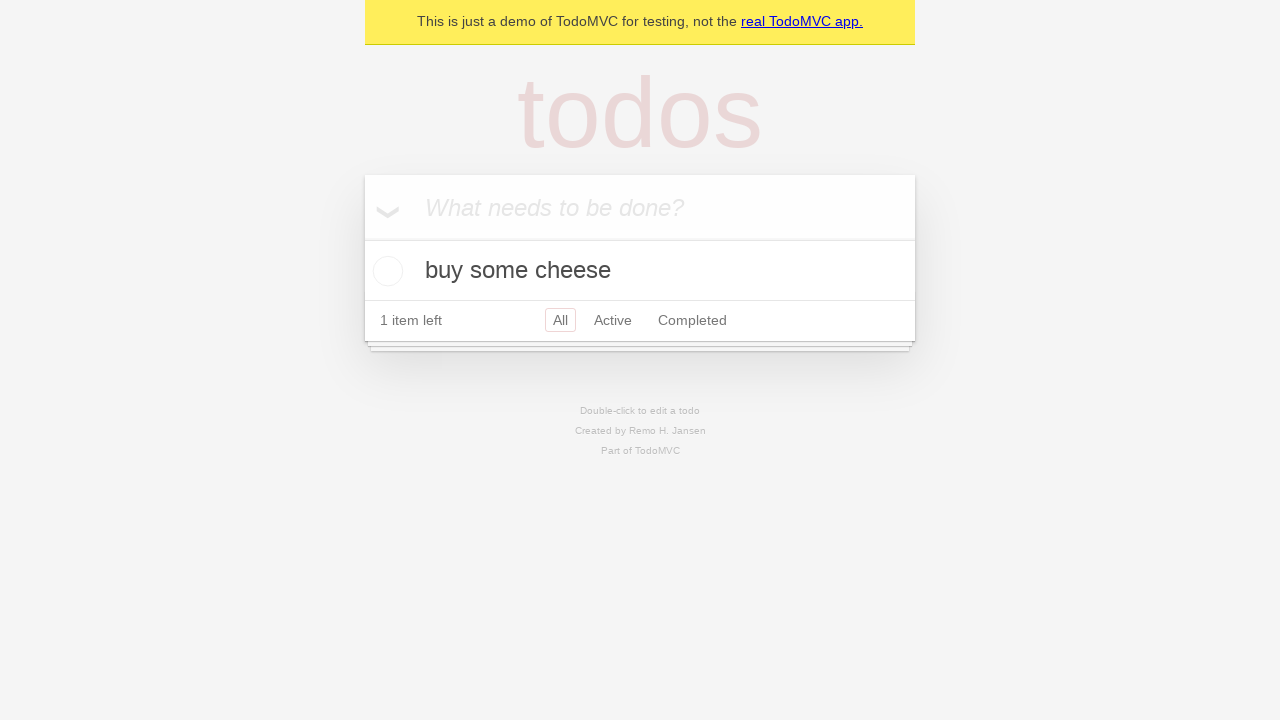

Filled new todo field with 'feed the cat' on internal:attr=[placeholder="What needs to be done?"i]
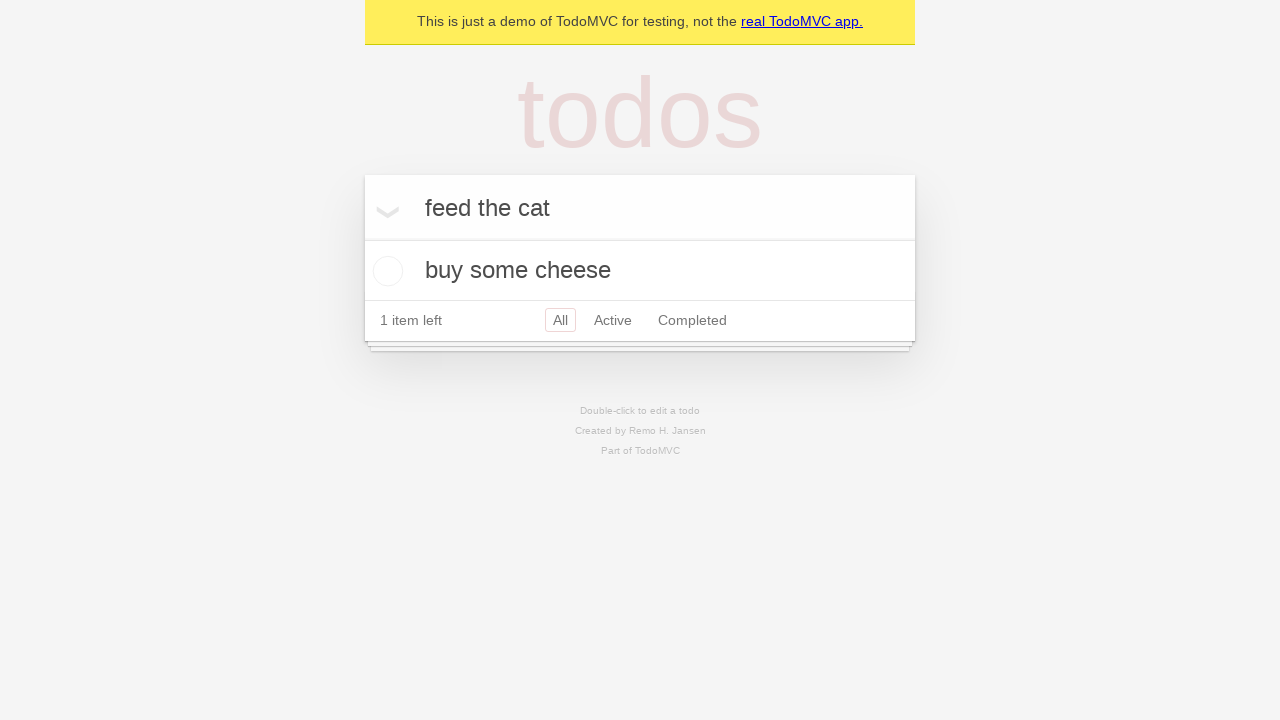

Pressed Enter to create todo 'feed the cat' on internal:attr=[placeholder="What needs to be done?"i]
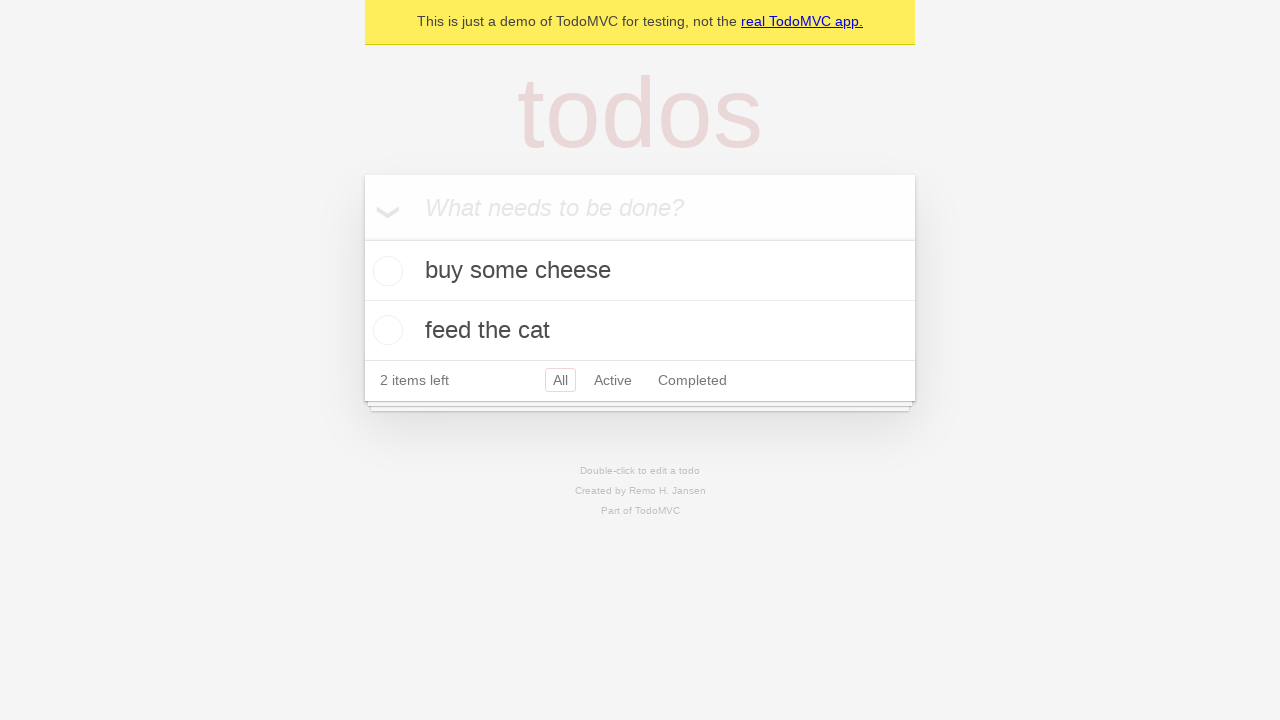

Filled new todo field with 'book a doctors appointment' on internal:attr=[placeholder="What needs to be done?"i]
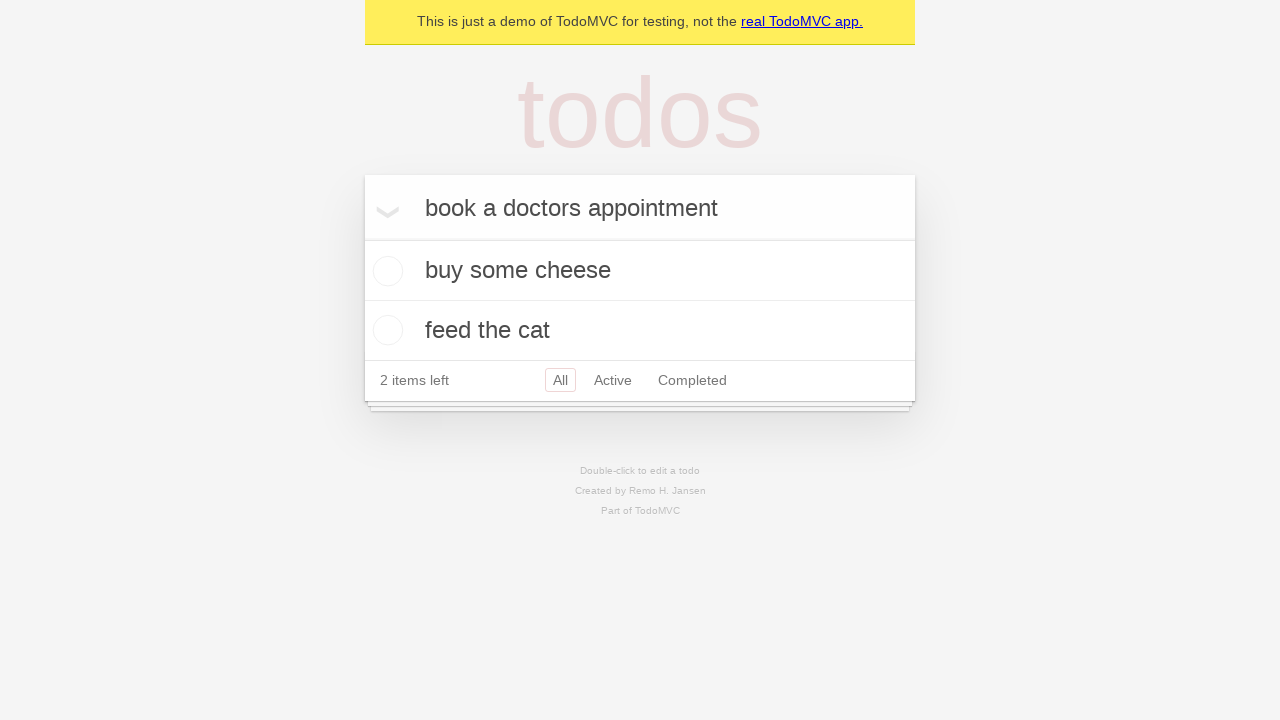

Pressed Enter to create todo 'book a doctors appointment' on internal:attr=[placeholder="What needs to be done?"i]
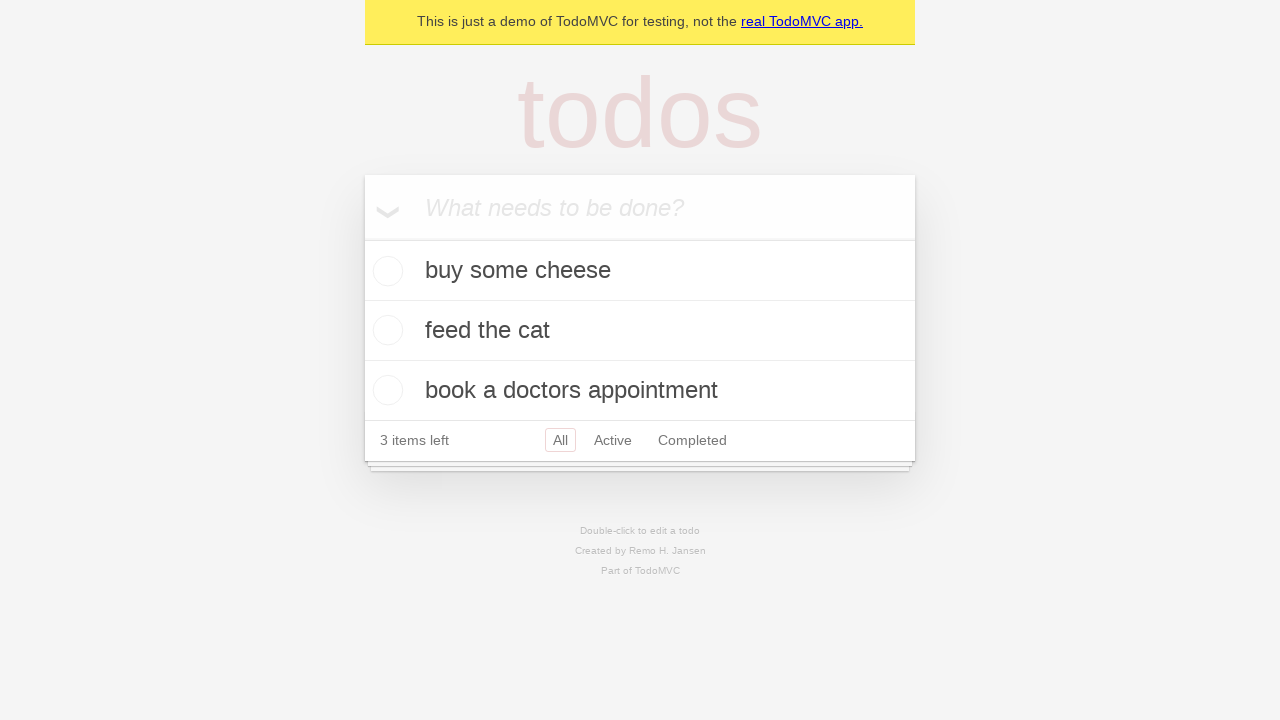

Located all todo items
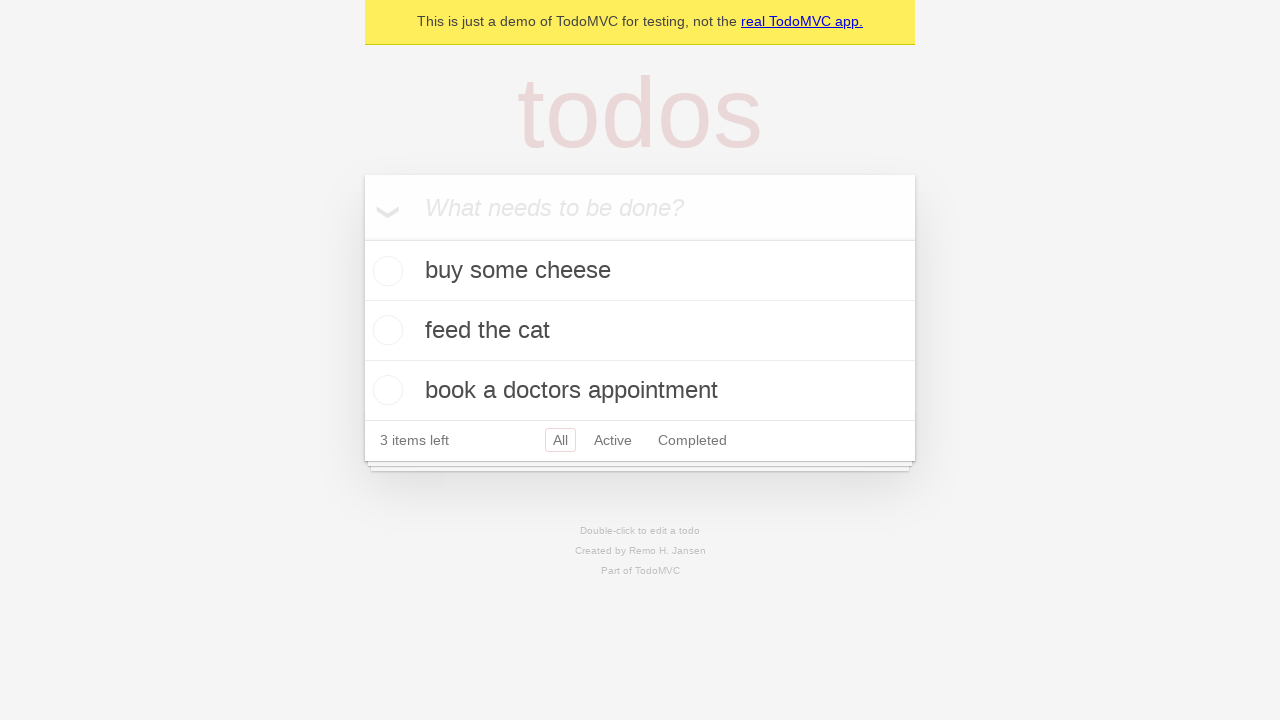

Double-clicked second todo item to enter edit mode at (640, 331) on internal:testid=[data-testid="todo-item"s] >> nth=1
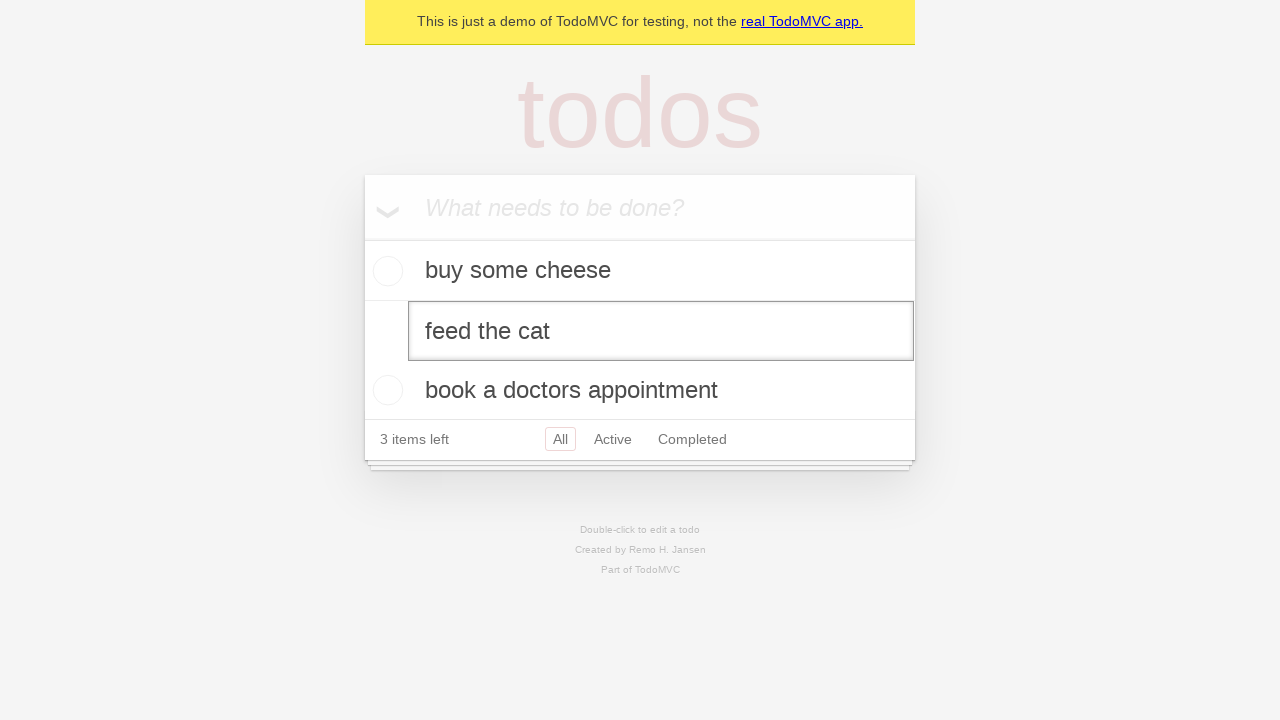

Changed edit field text to 'buy some sausages' on internal:testid=[data-testid="todo-item"s] >> nth=1 >> internal:role=textbox[nam
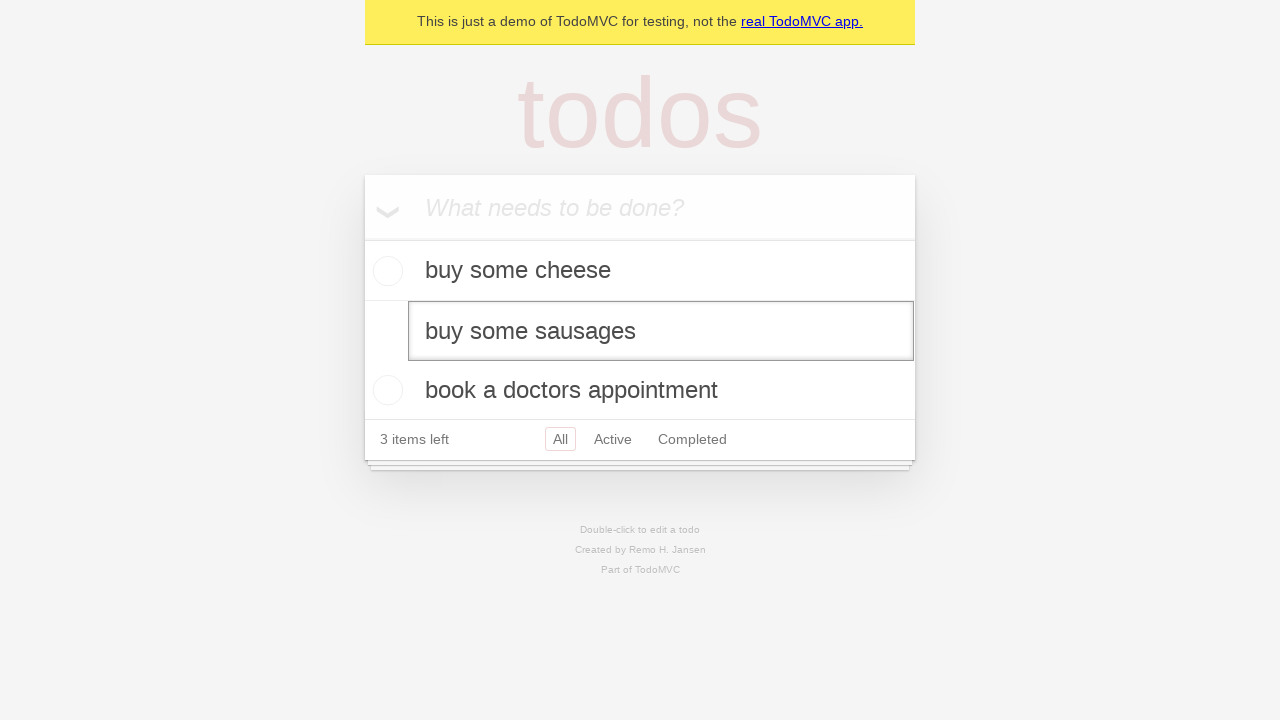

Pressed Escape to cancel edit on internal:testid=[data-testid="todo-item"s] >> nth=1 >> internal:role=textbox[nam
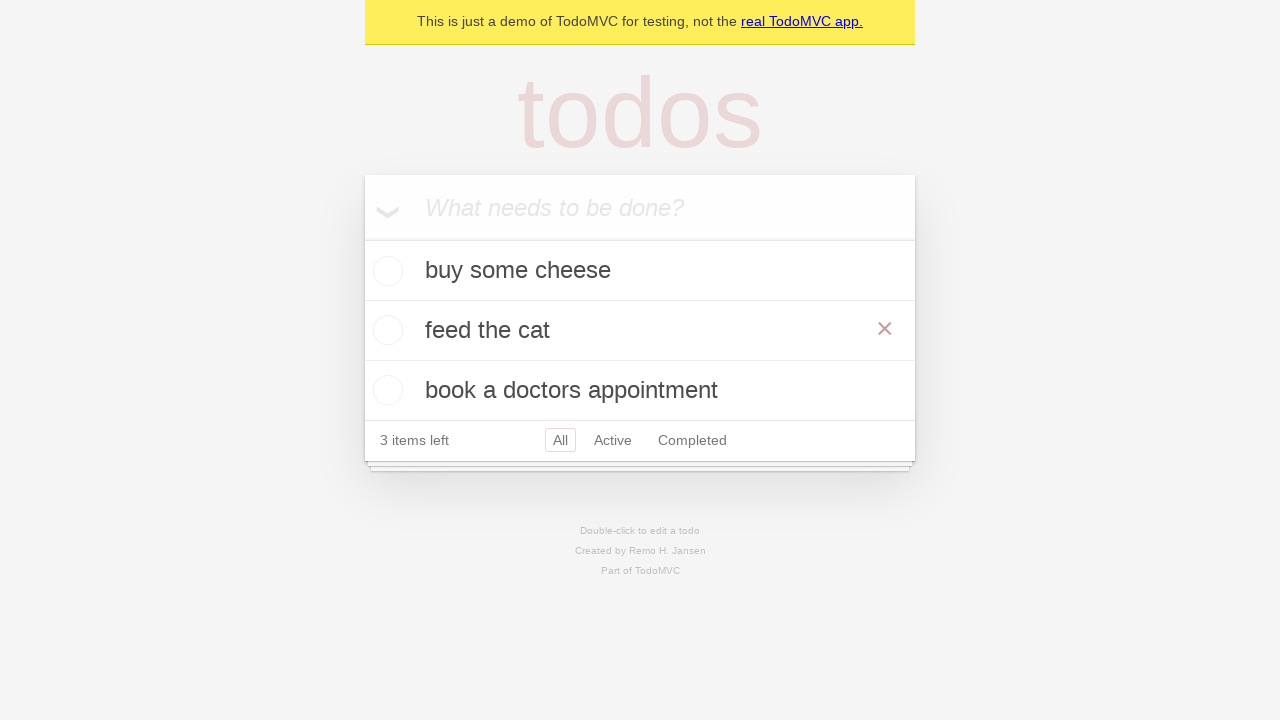

Verified that original todo text was preserved after canceling edit
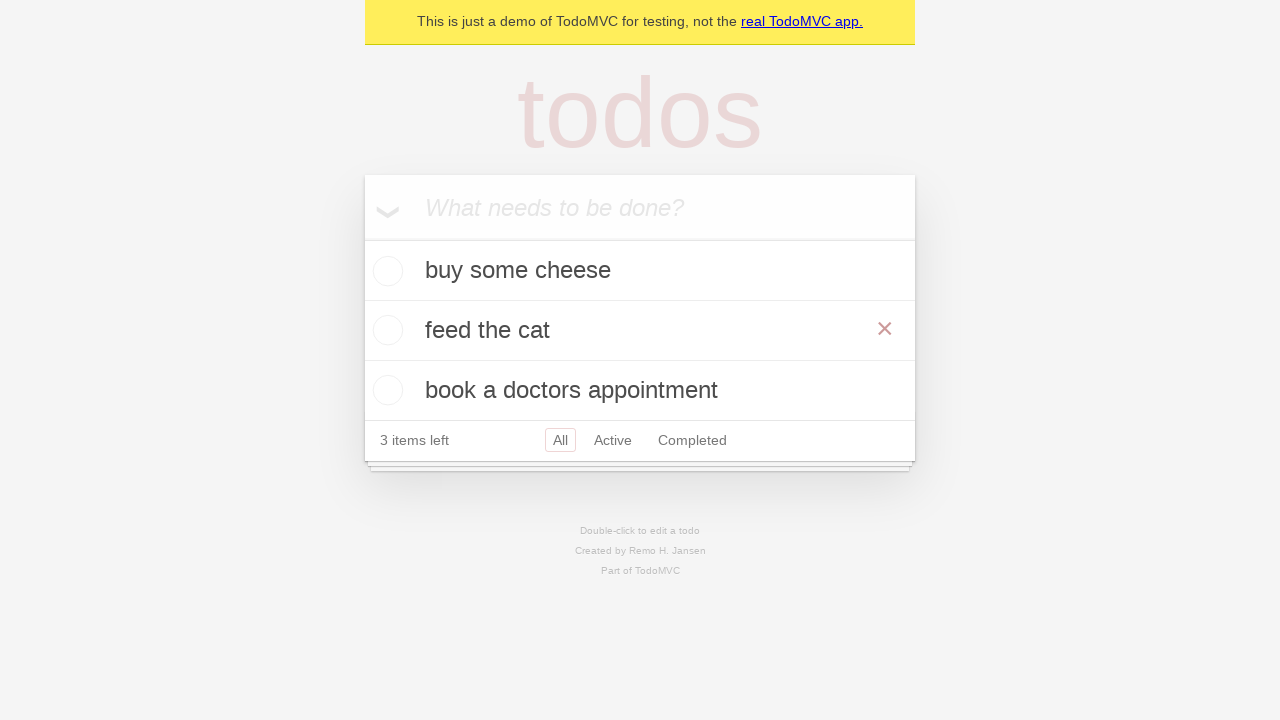

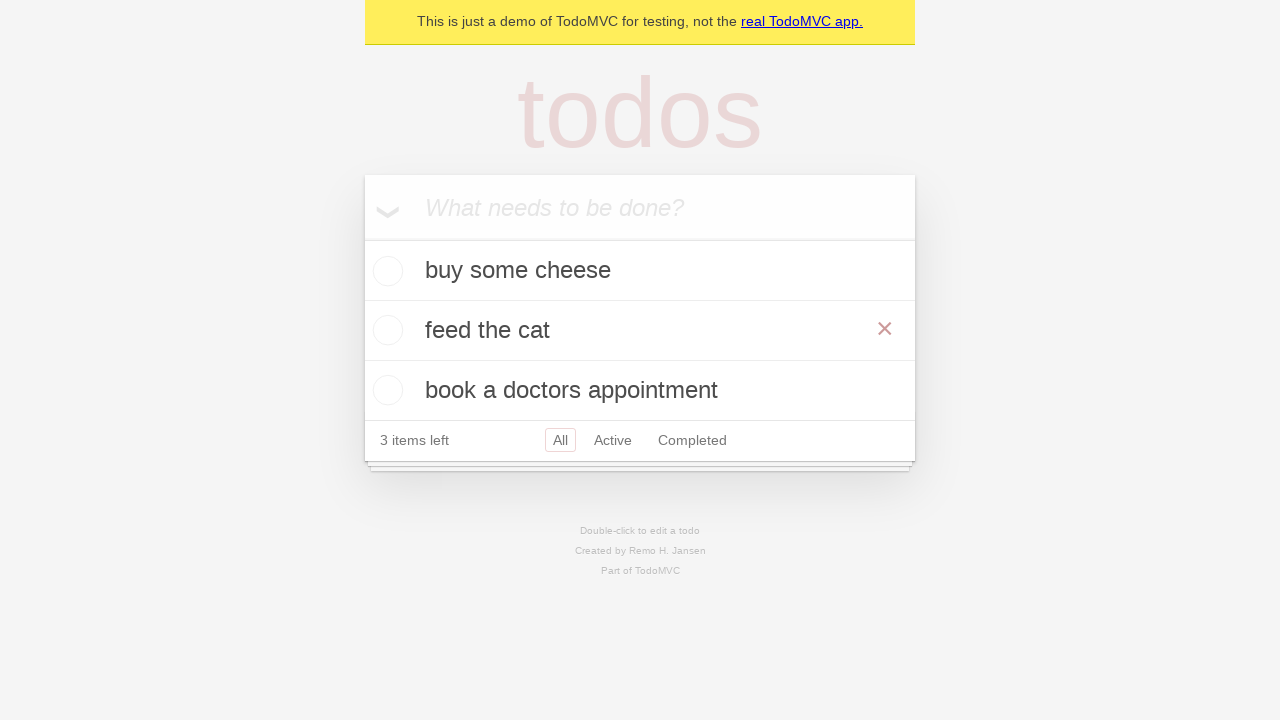